Tests checkbox functionality by checking if a checkbox is selected and clicking it if not

Starting URL: https://www.rahulshettyacademy.com/AutomationPractice/

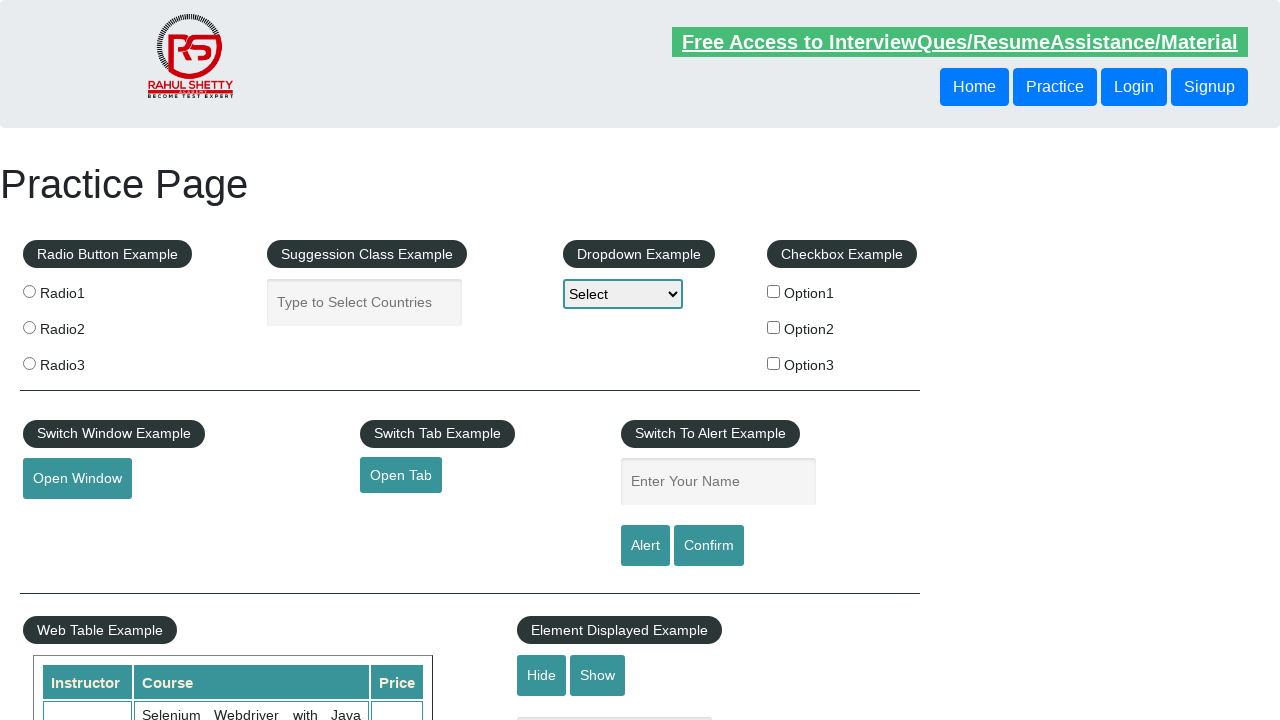

Navigated to AutomationPractice page
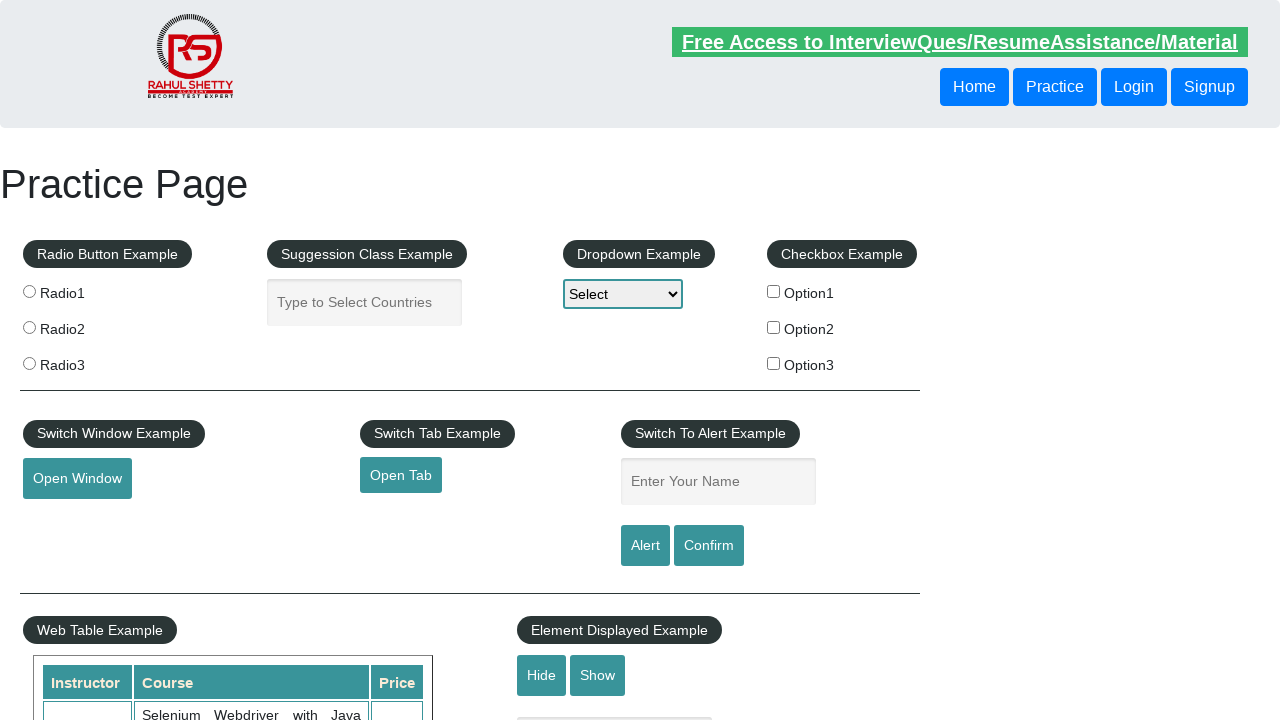

Checked if checkbox option 1 is selected - it is not
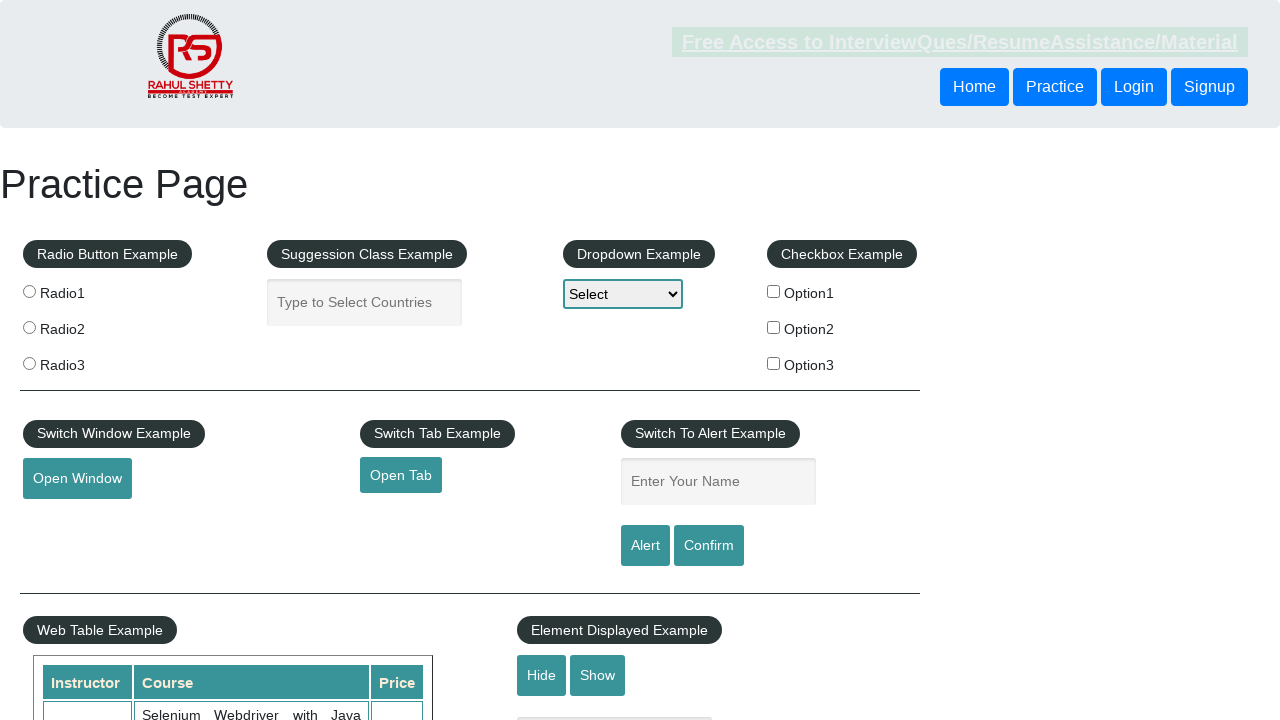

Clicked checkbox option 1 to select it at (774, 291) on #checkBoxOption1
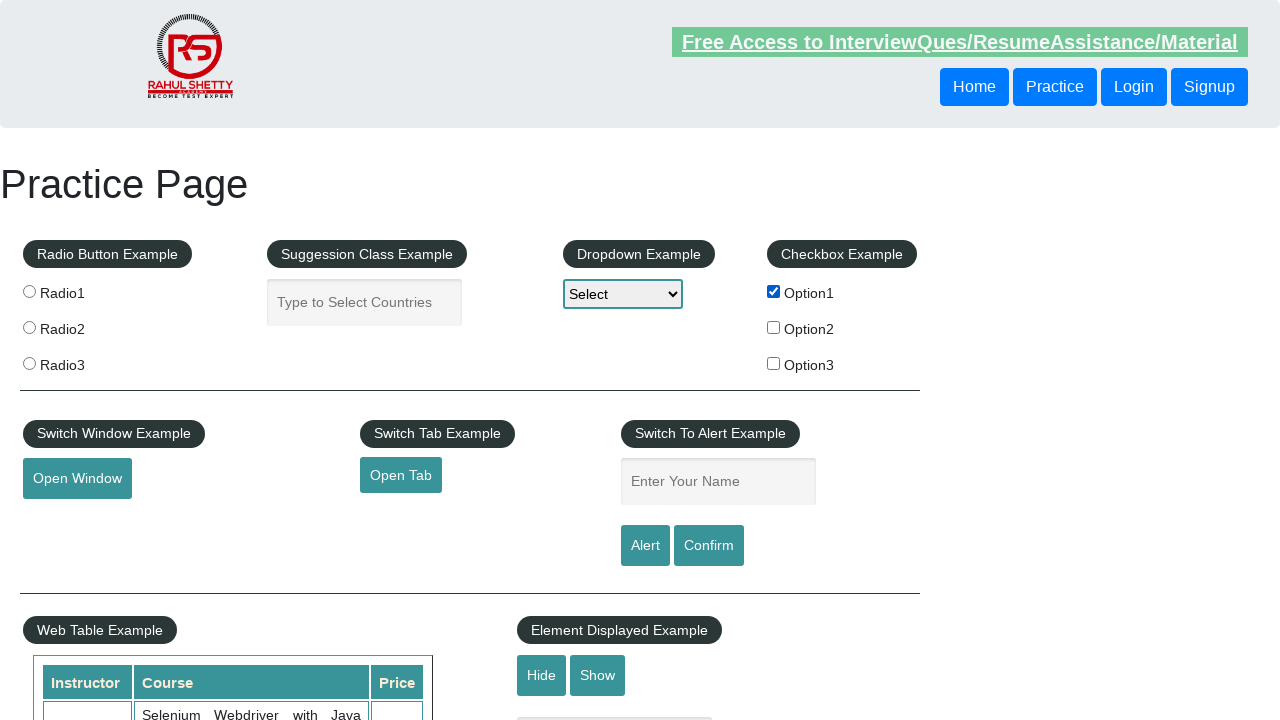

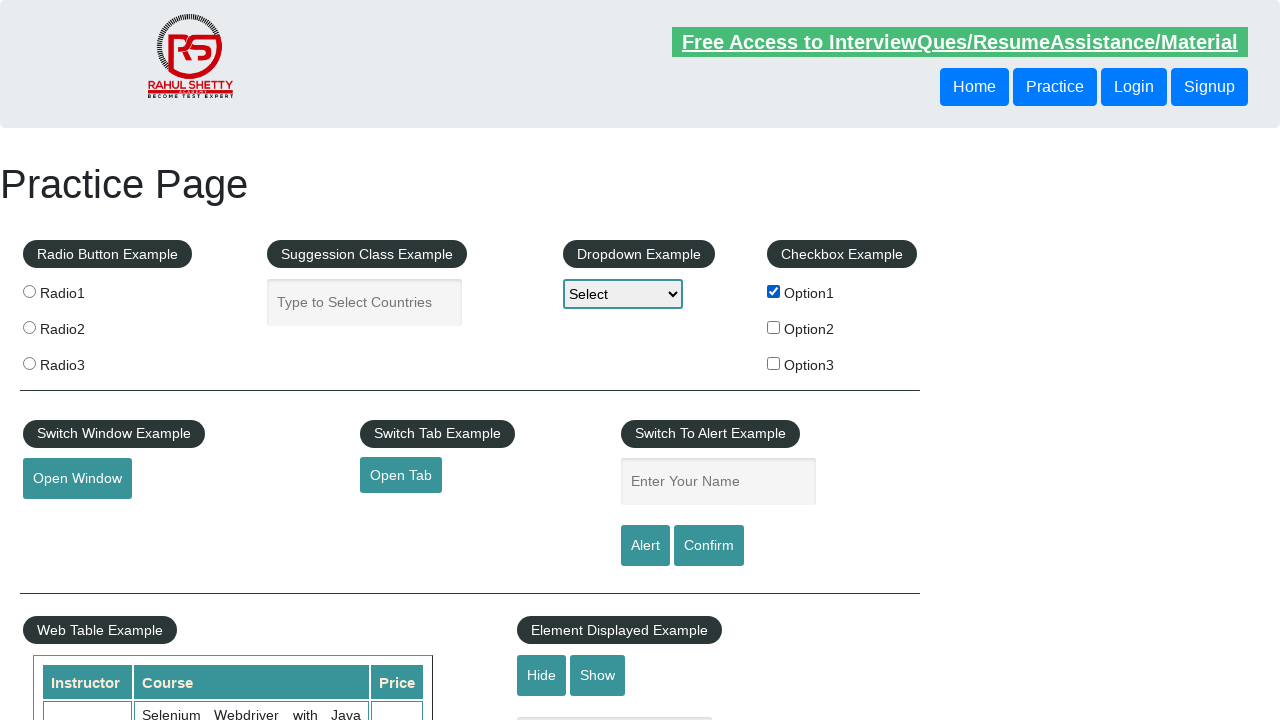